Tests JavaScript alert functionality by triggering an alert, accepting it, and verifying the result message

Starting URL: https://the-internet.herokuapp.com/javascript_alerts

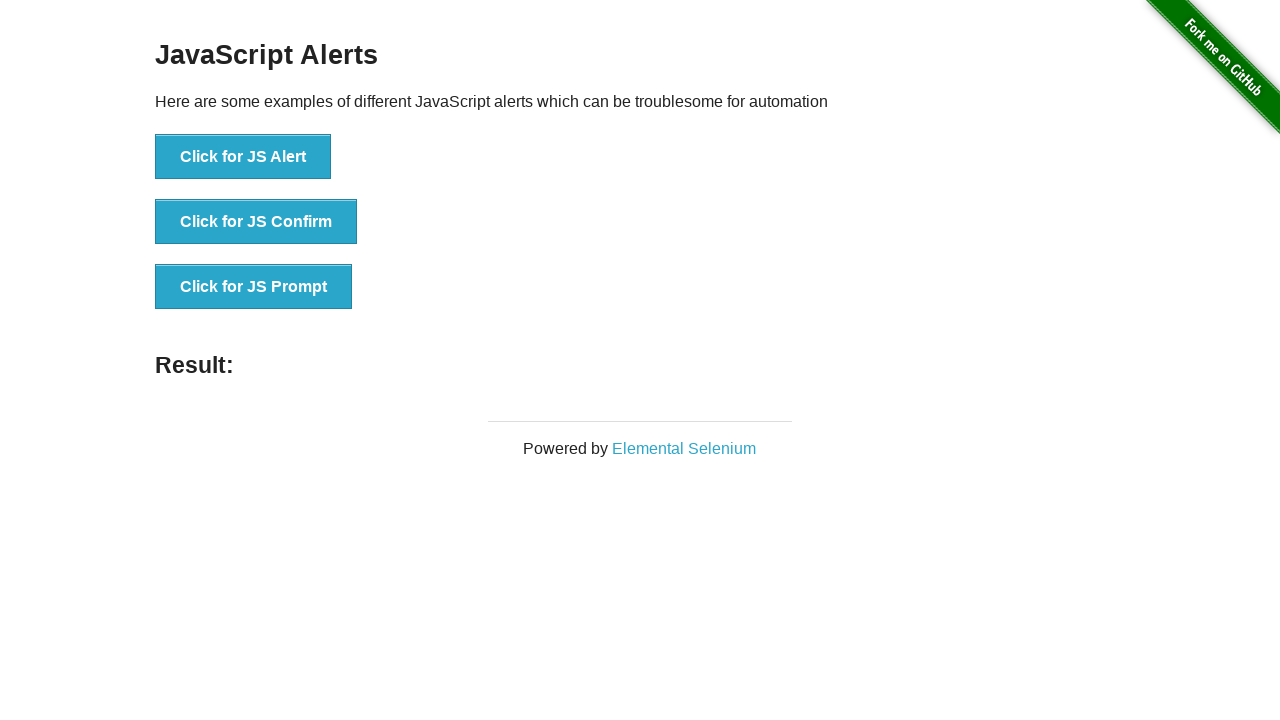

Clicked button to trigger JavaScript alert at (243, 157) on text='Click for JS Alert'
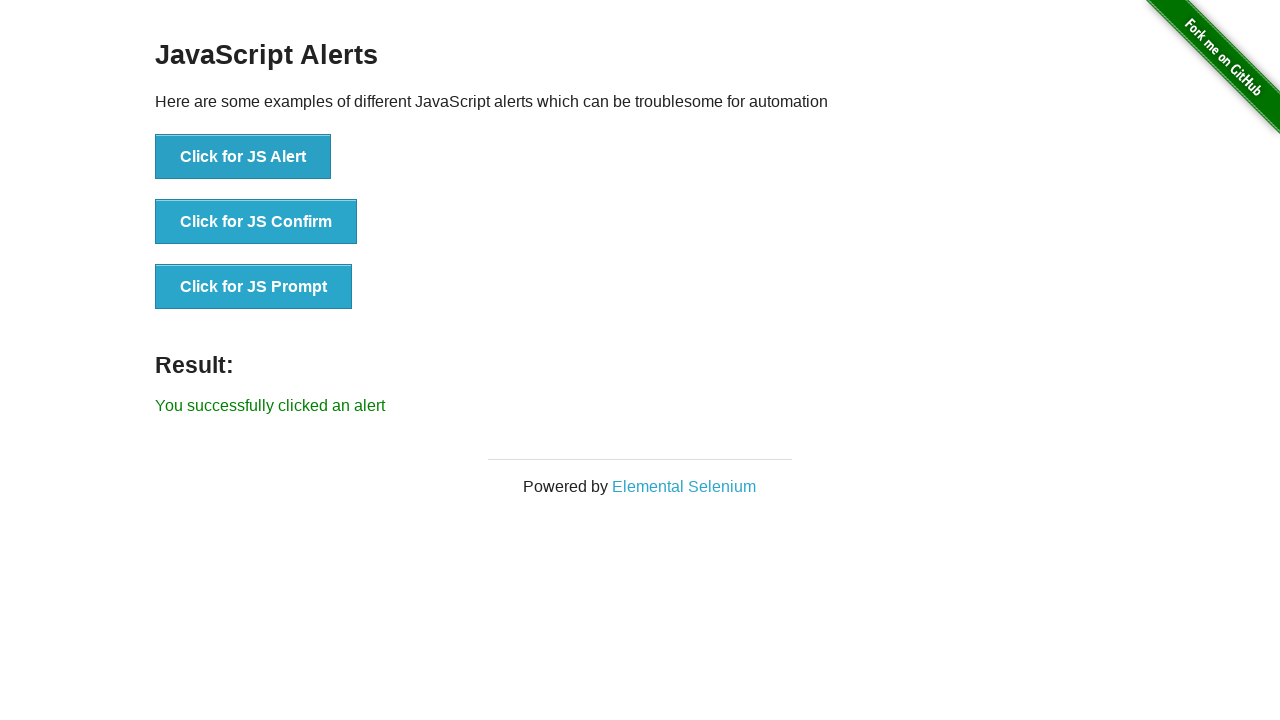

Set up dialog handler to accept alert
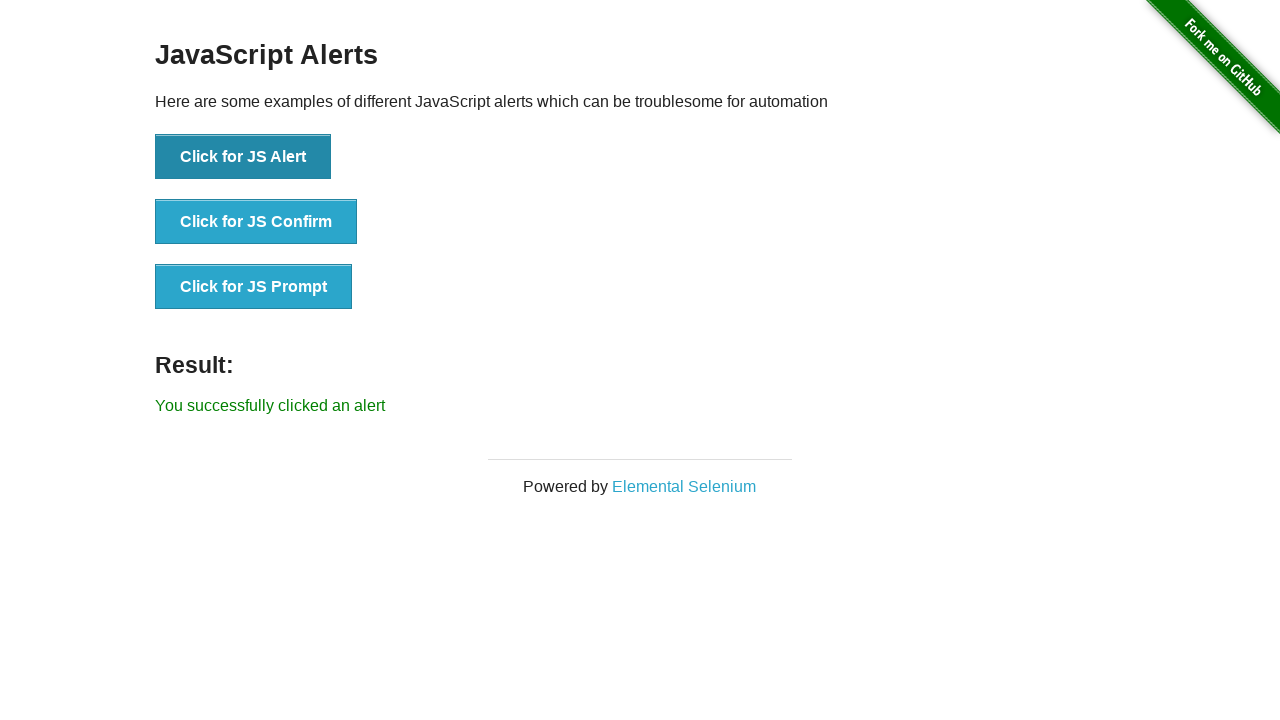

Verified success message 'You successfully clicked an alert' is displayed
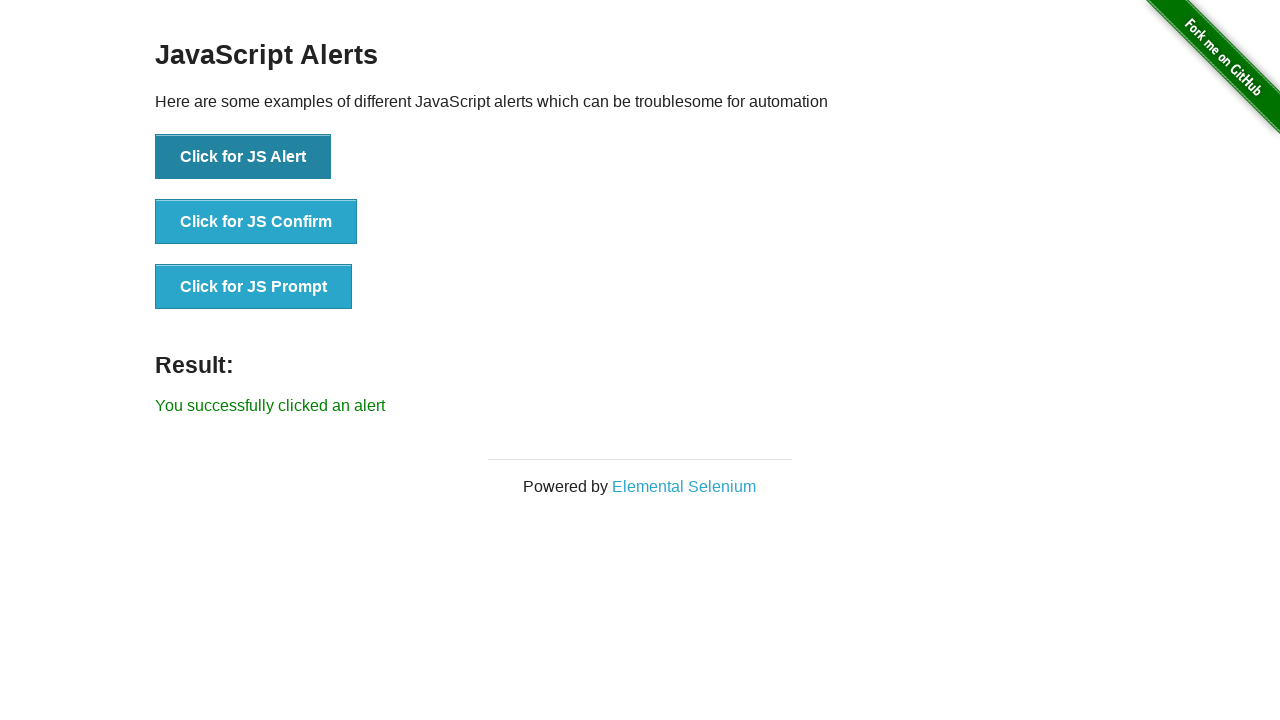

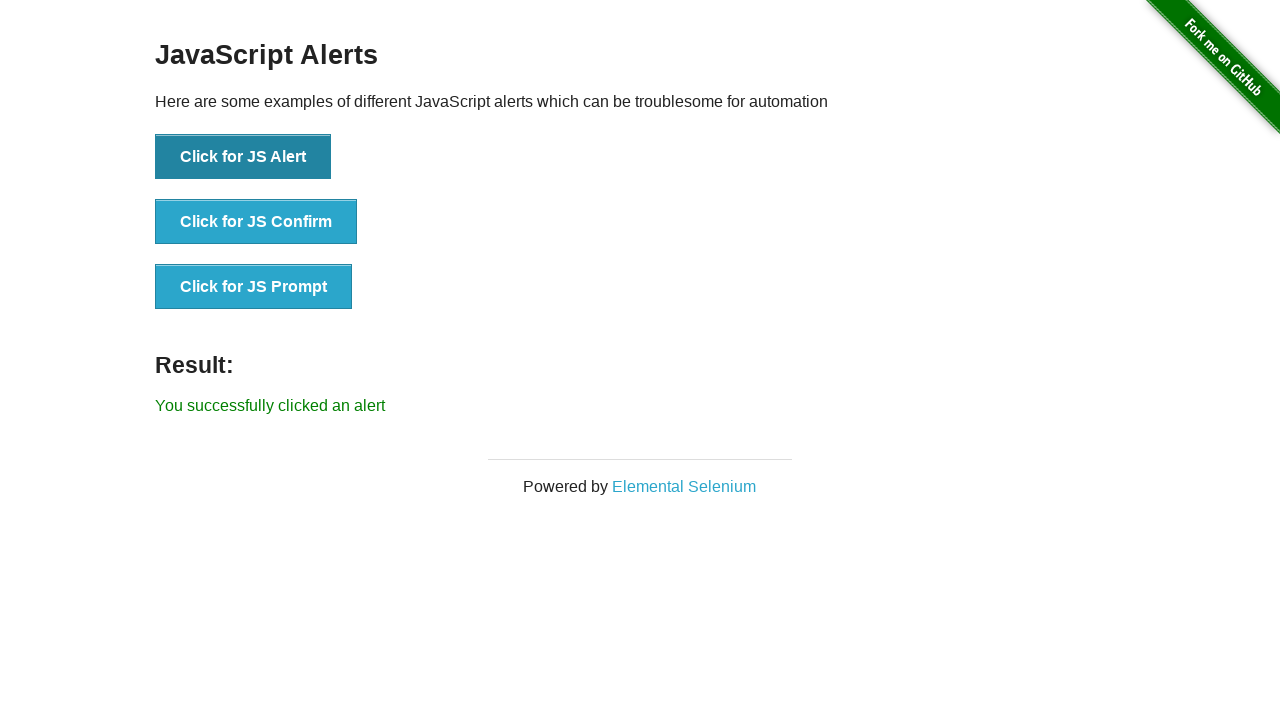